Navigates to the test automation practice website and verifies the page title and URL

Starting URL: https://testautomationpractice.blogspot.com/

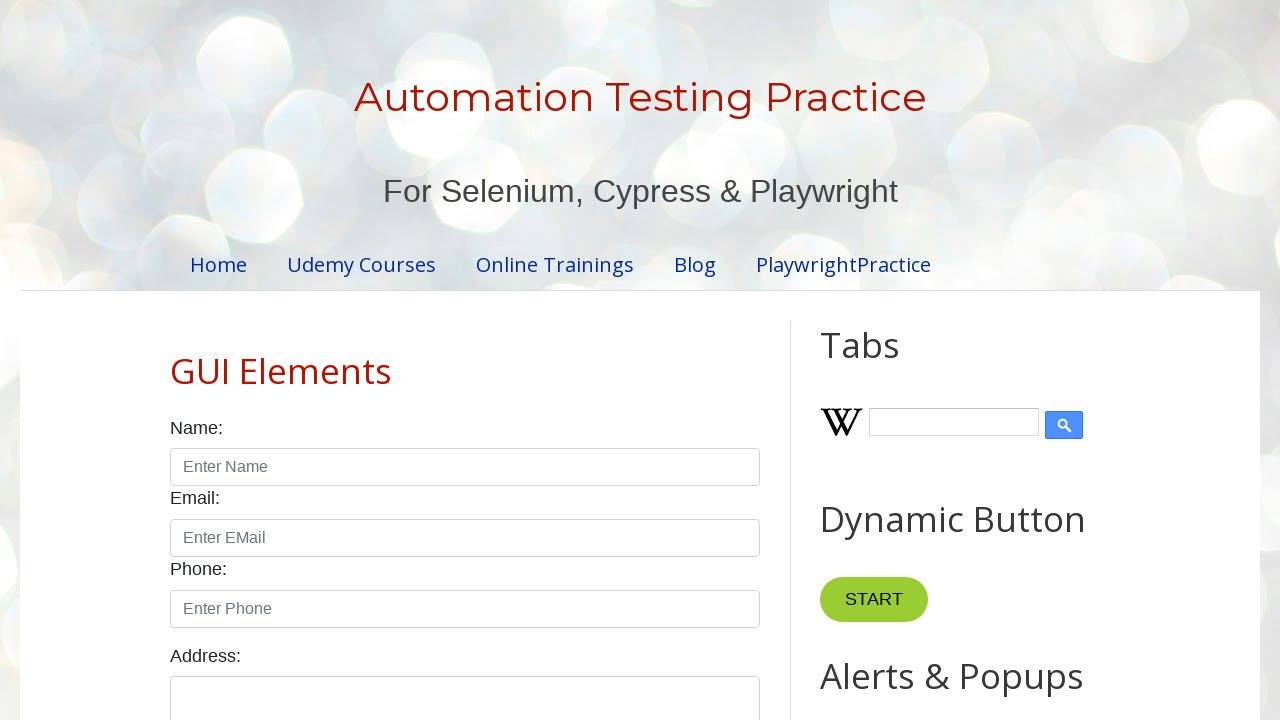

Navigated to test automation practice website
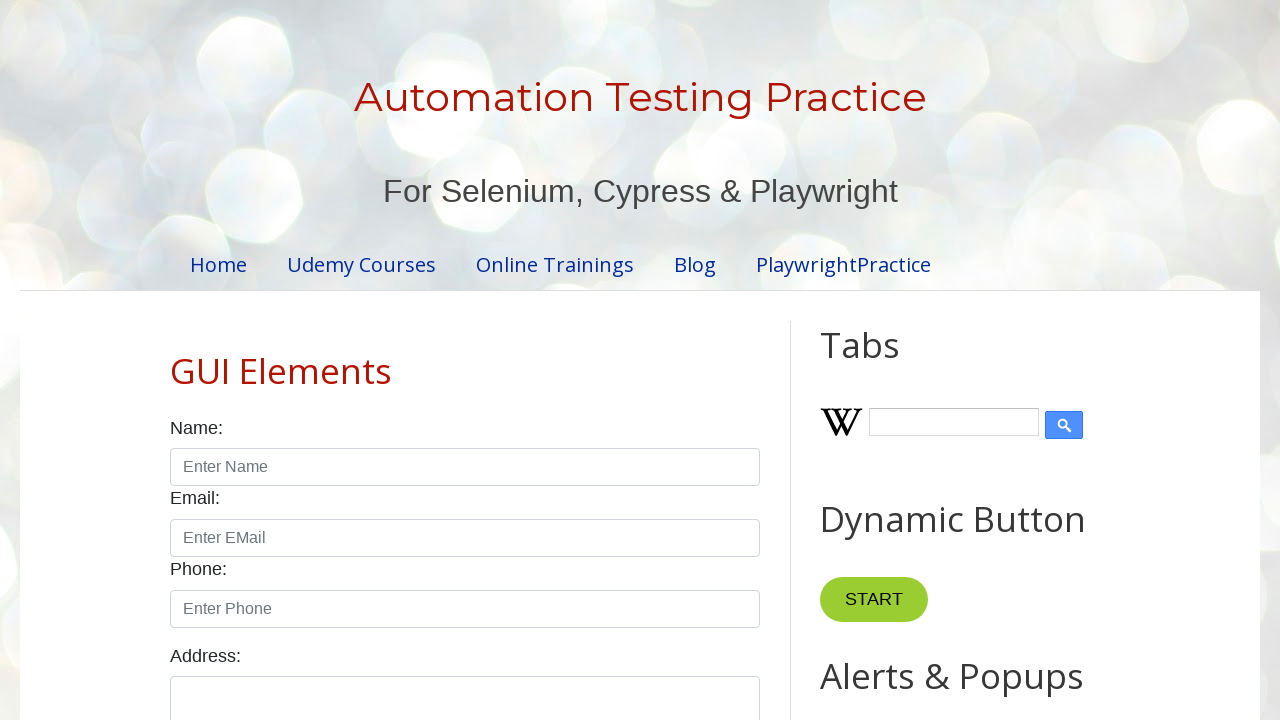

Retrieved page title
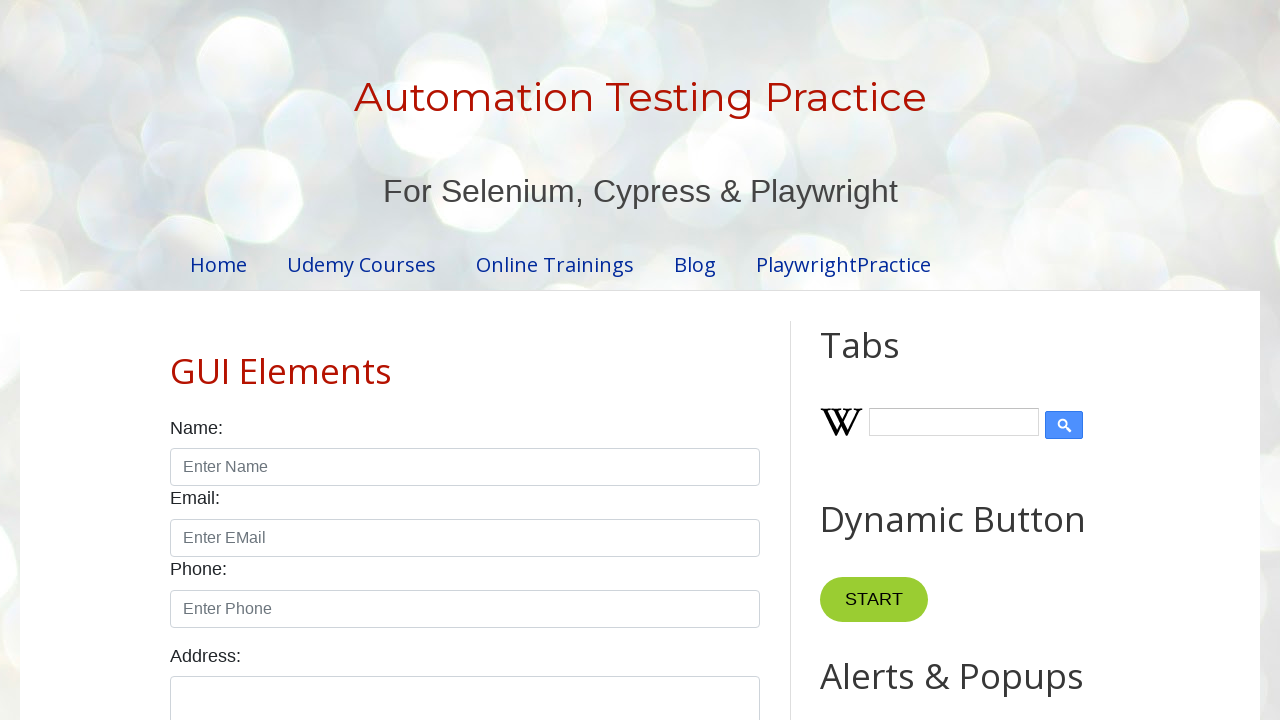

Verified page title is 'Automation Testing Practice'
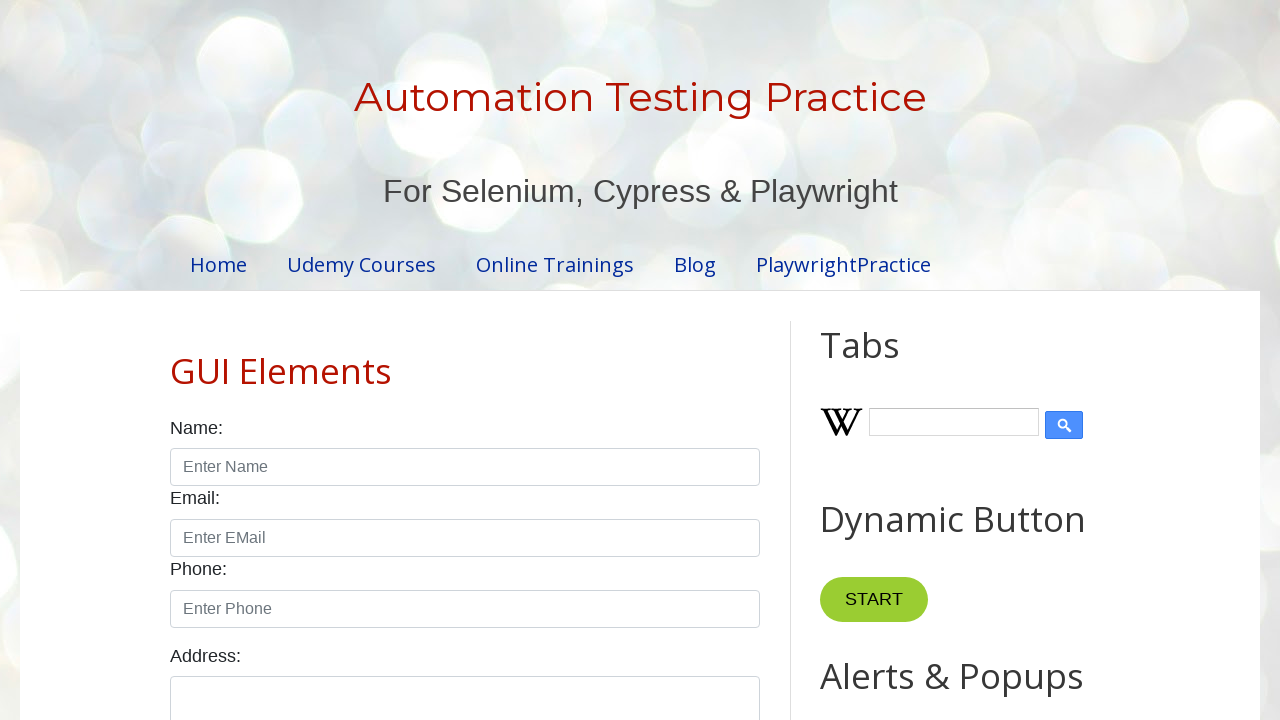

Retrieved current page URL
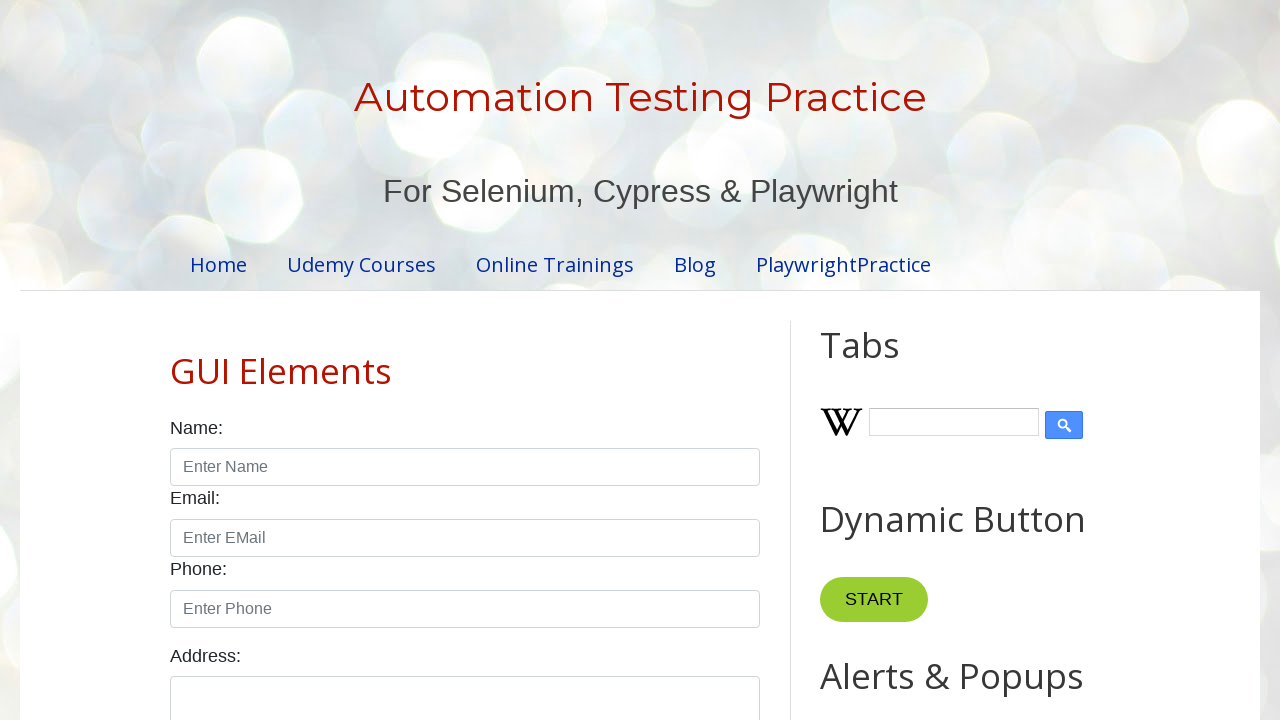

Verified URL contains 'testautomation'
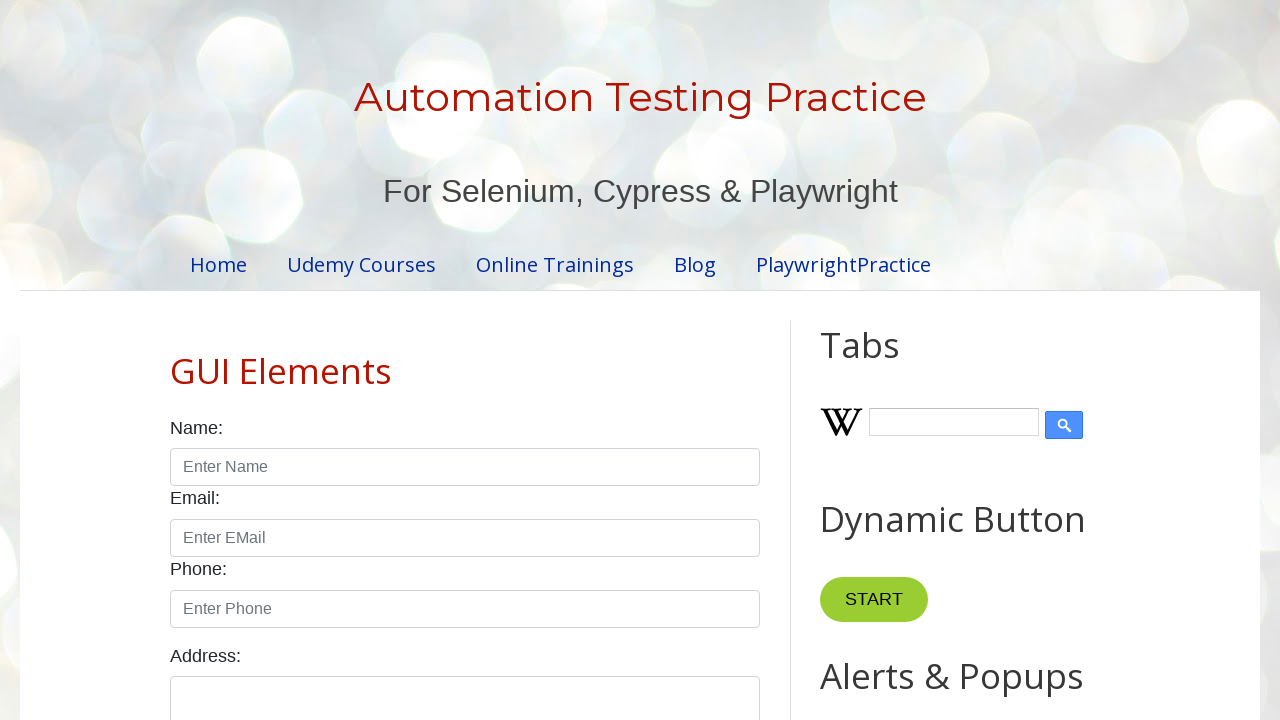

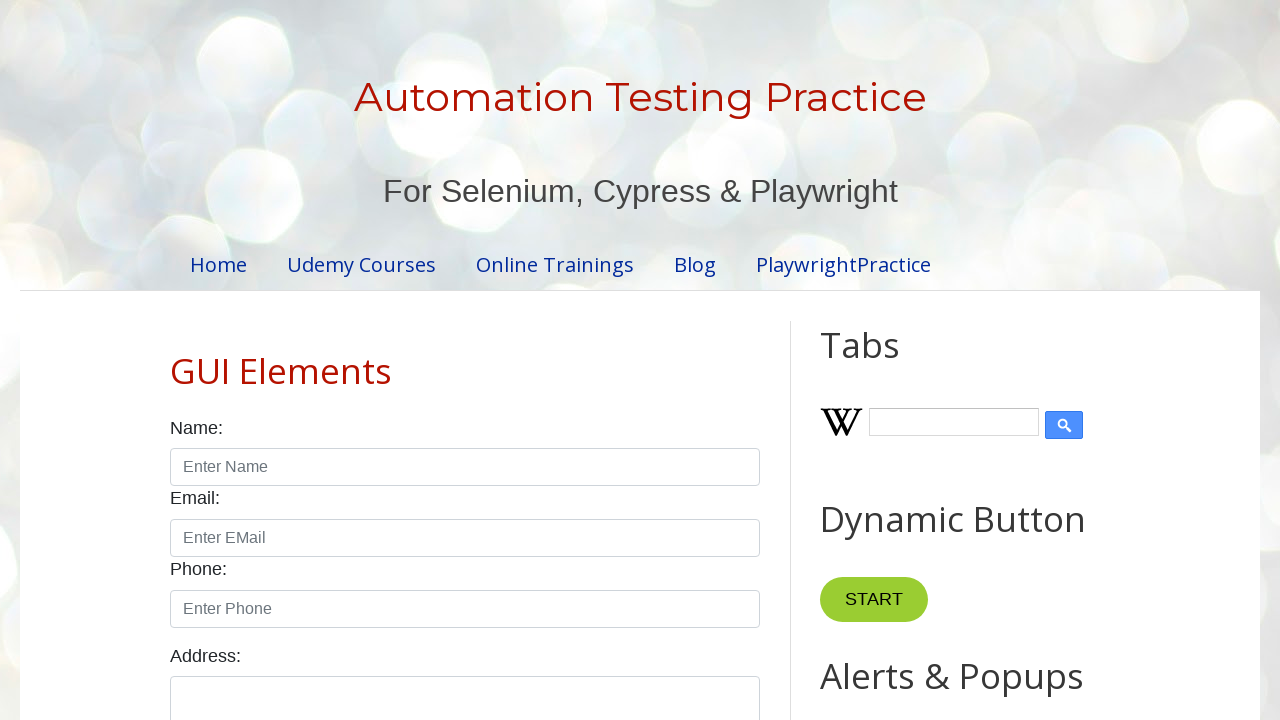